Navigates to example.com and clicks on the first anchor link on the page, demonstrating basic ElementHandle usage in Playwright.

Starting URL: https://example.com

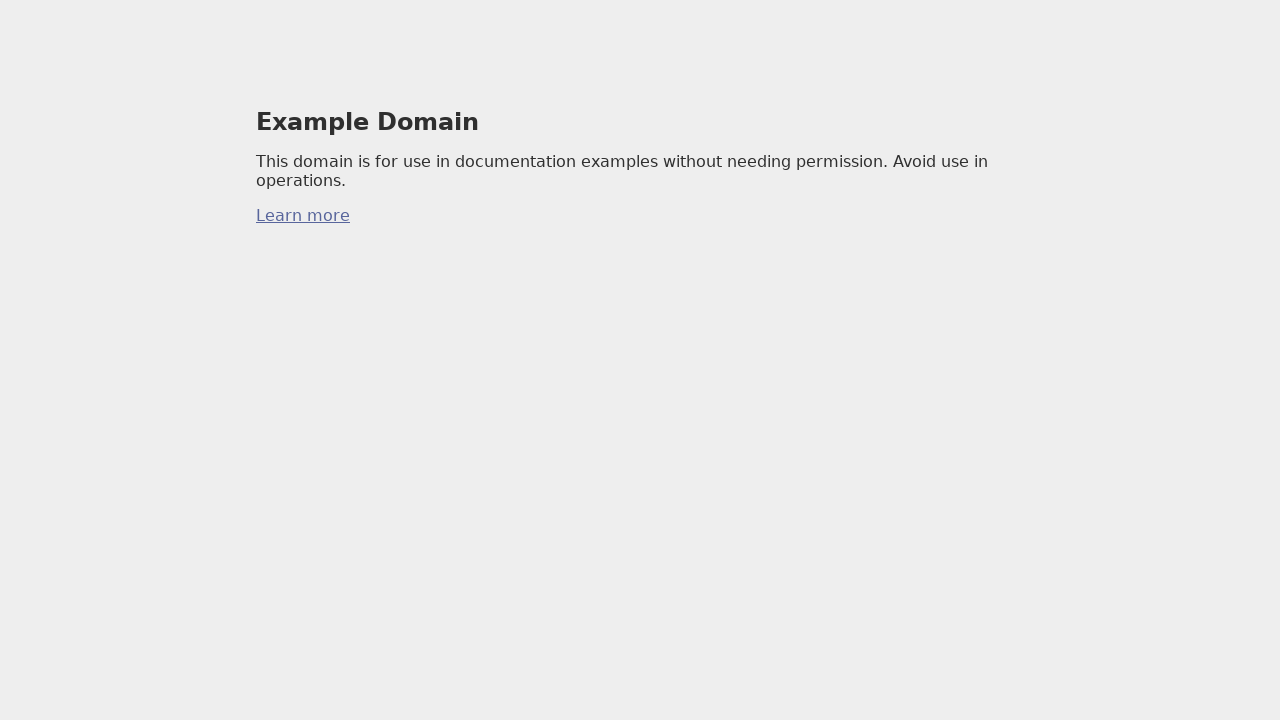

Navigated to https://example.com
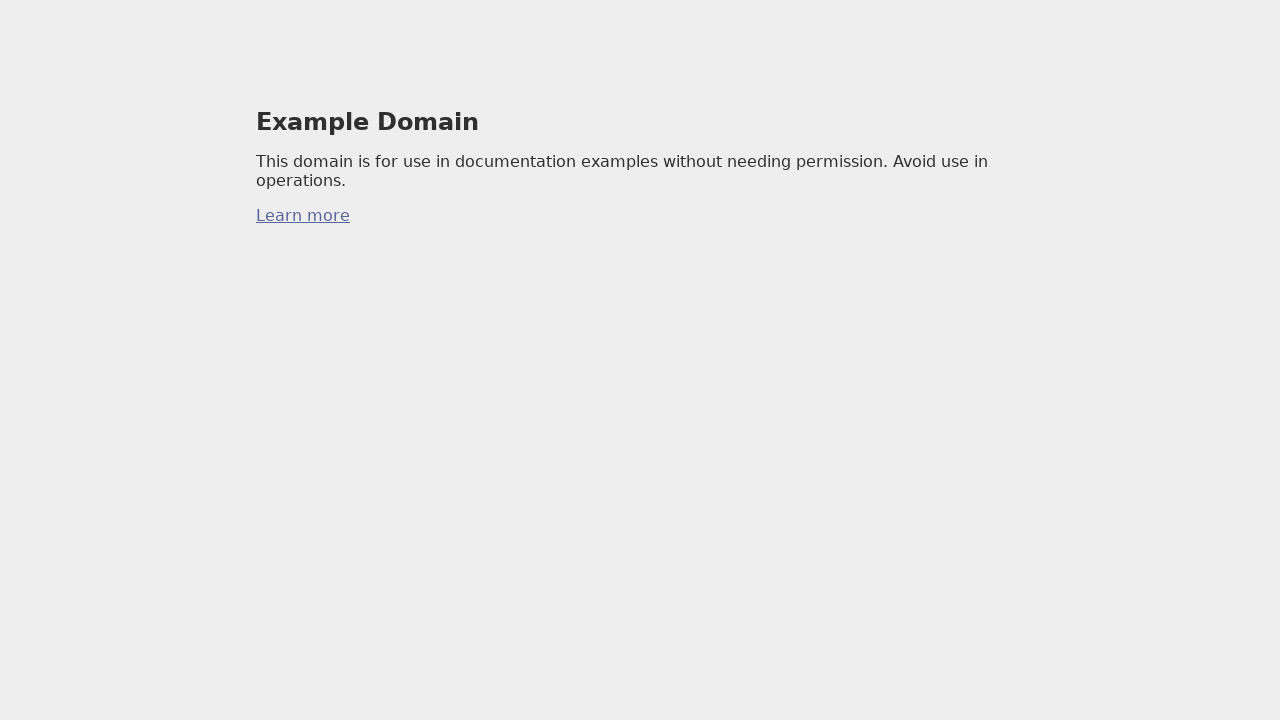

Found the first anchor element on the page
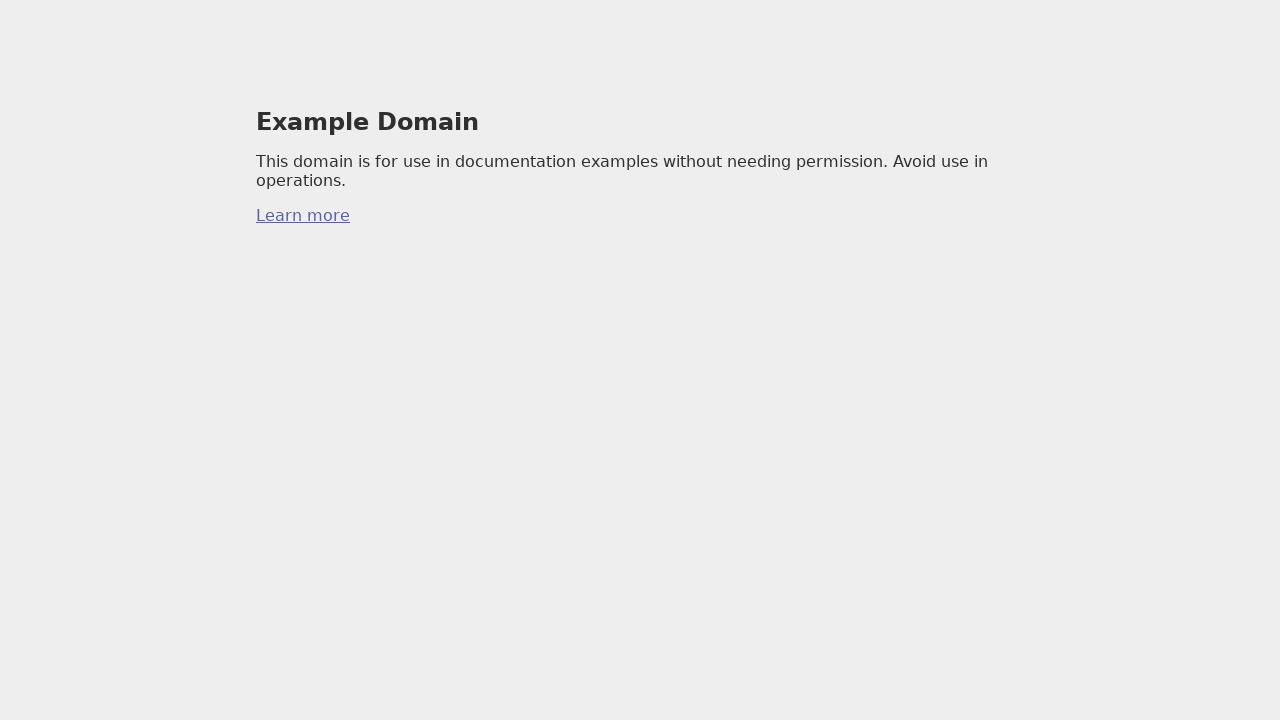

Clicked the first anchor link
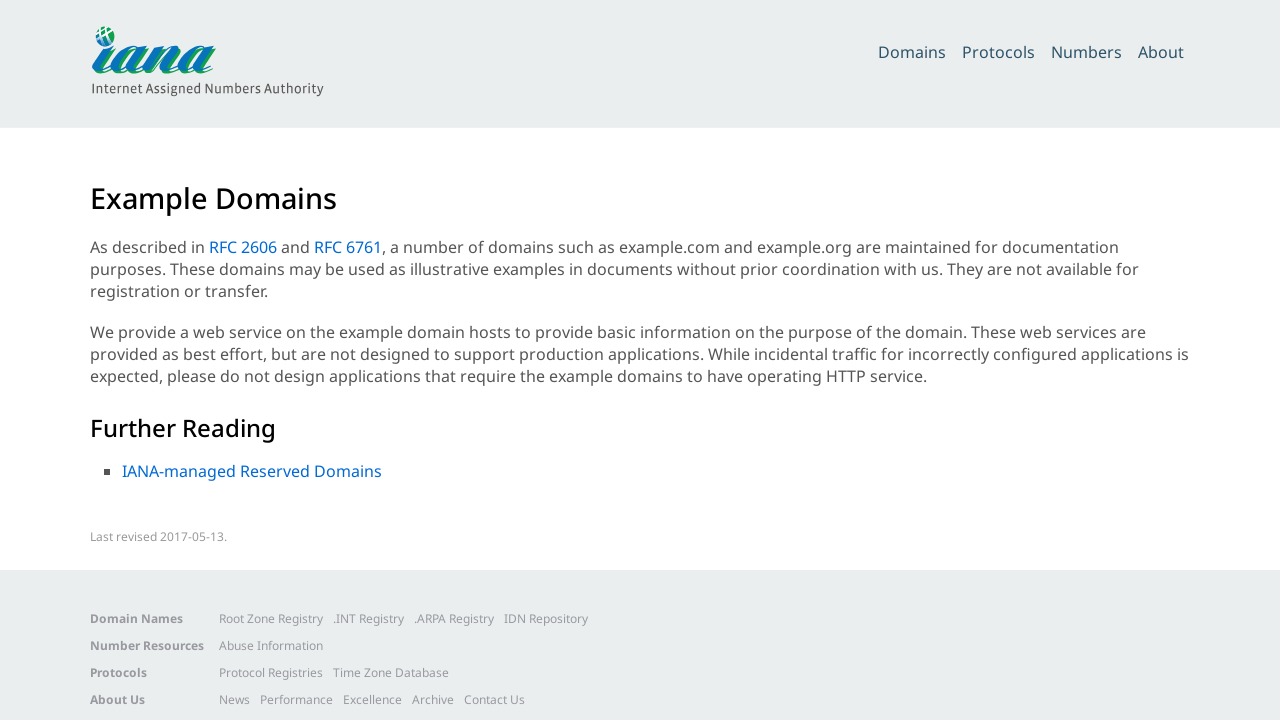

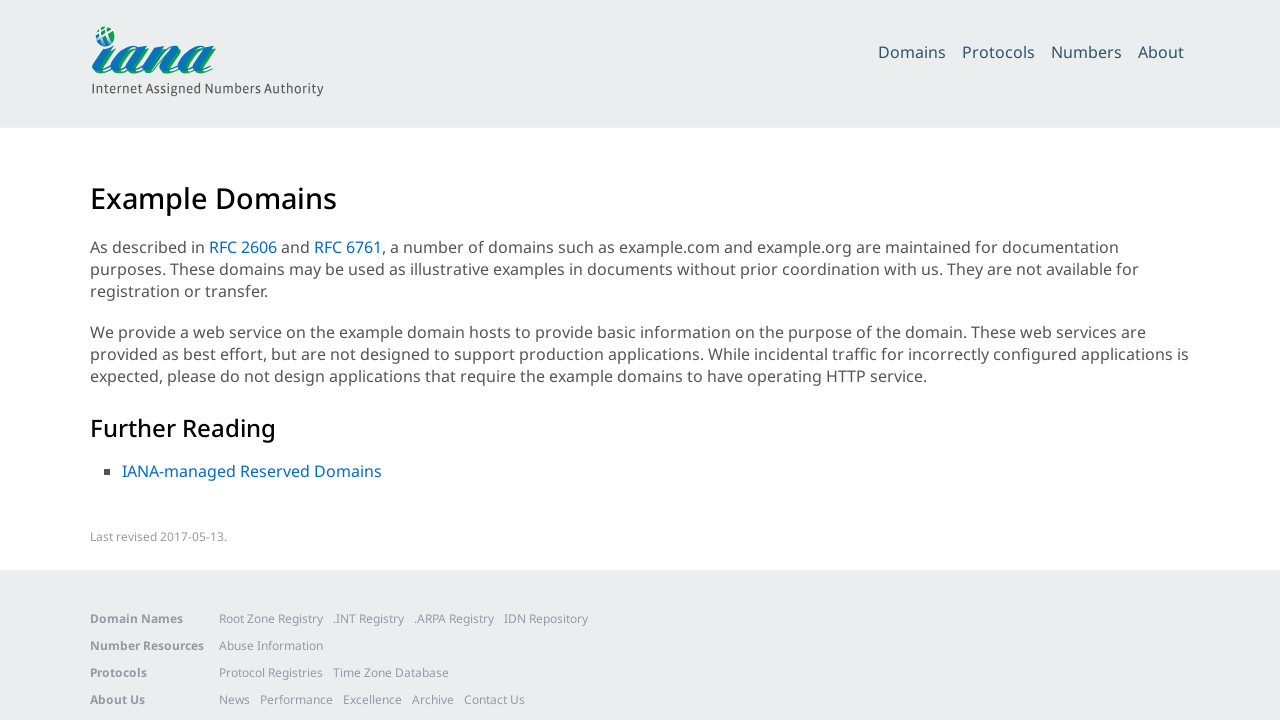